Tests prompt alert dialog functionality by clicking a button to trigger the alert, entering text into the prompt, accepting it, and verifying the acknowledgement message is displayed.

Starting URL: https://www.leafground.com/alert.xhtml

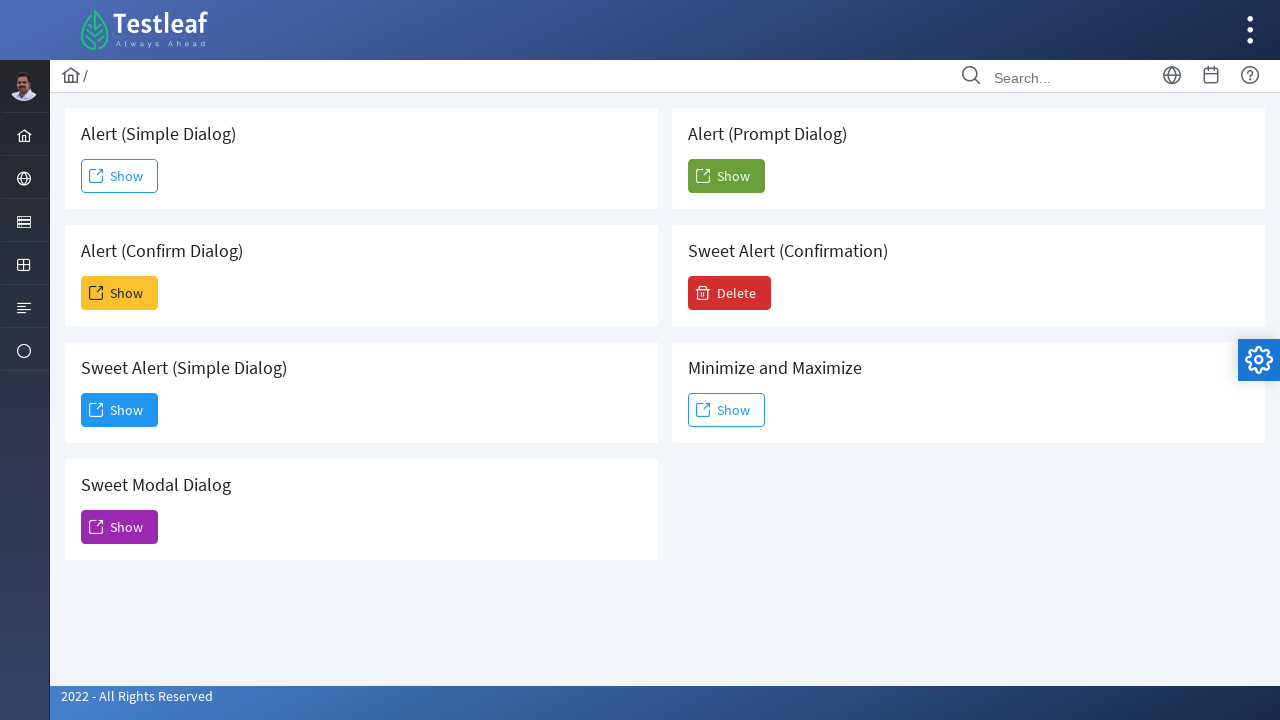

Clicked the 5th Show button to trigger prompt alert dialog at (726, 176) on (//span[text()='Show'])[5]
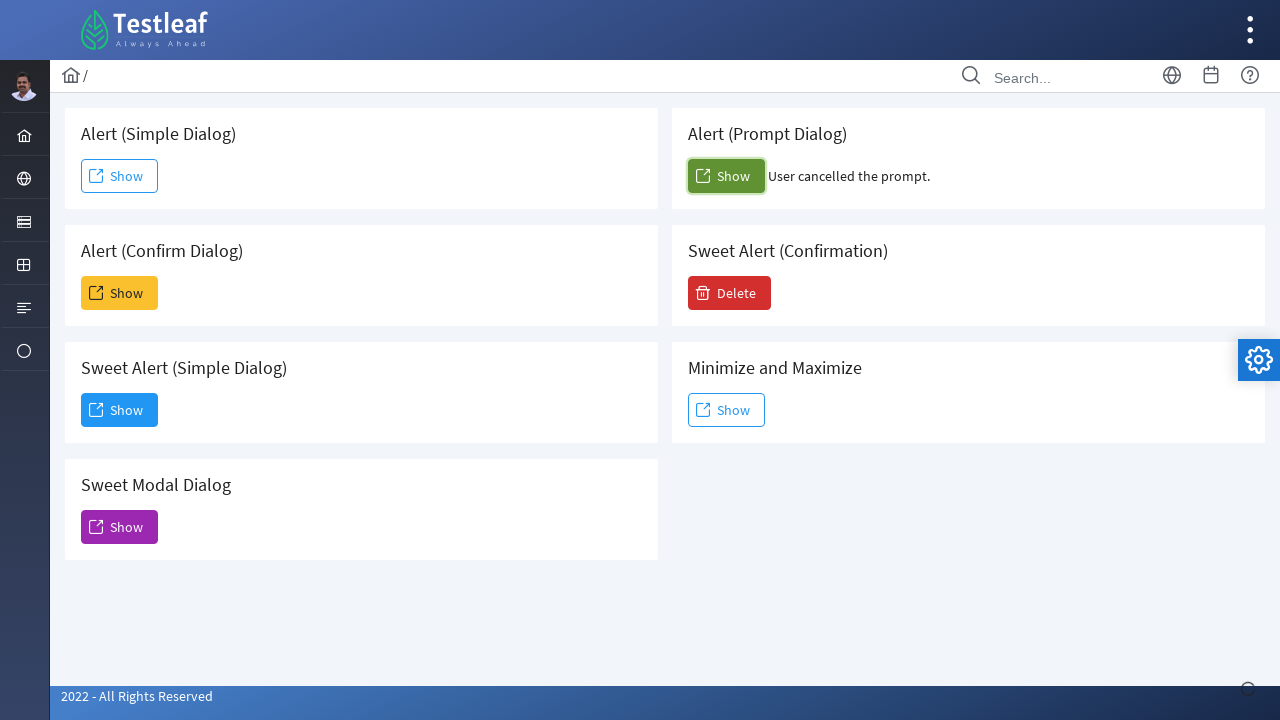

Set up dialog handler to accept prompt with text 'JohnDoe'
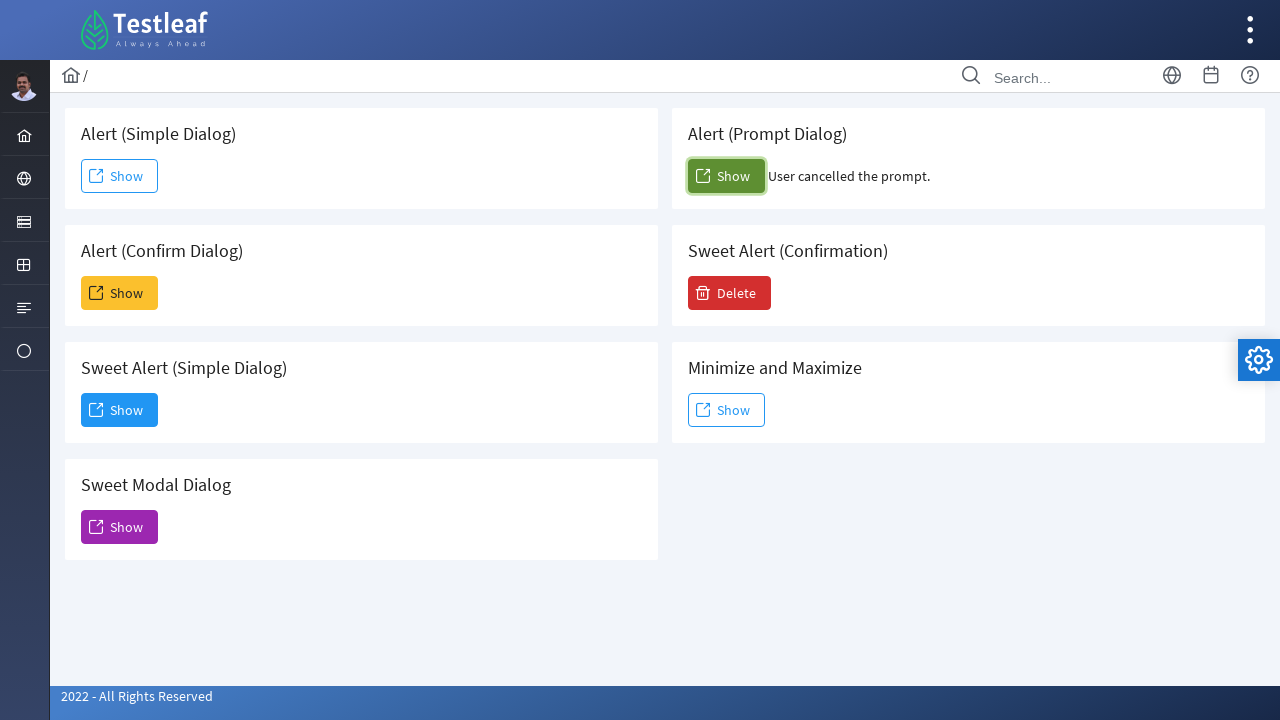

Waited for acknowledgement message element to appear
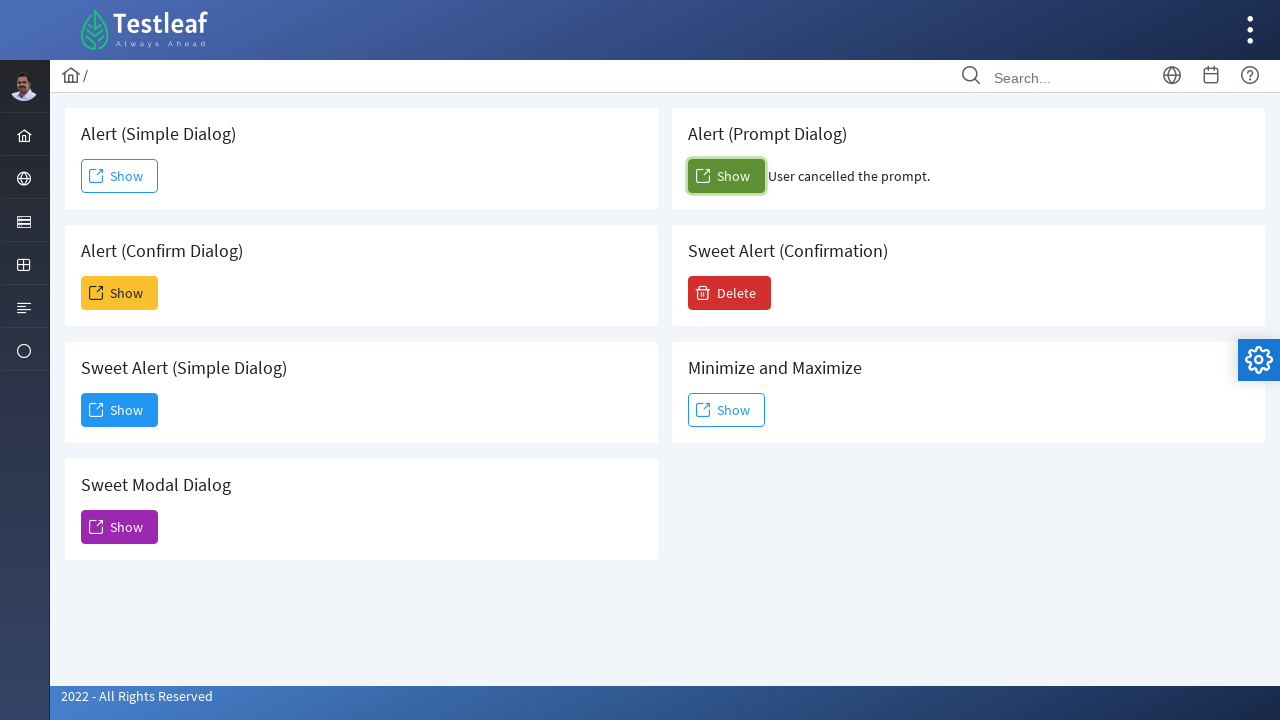

Retrieved acknowledgement message text content: User cancelled the prompt.
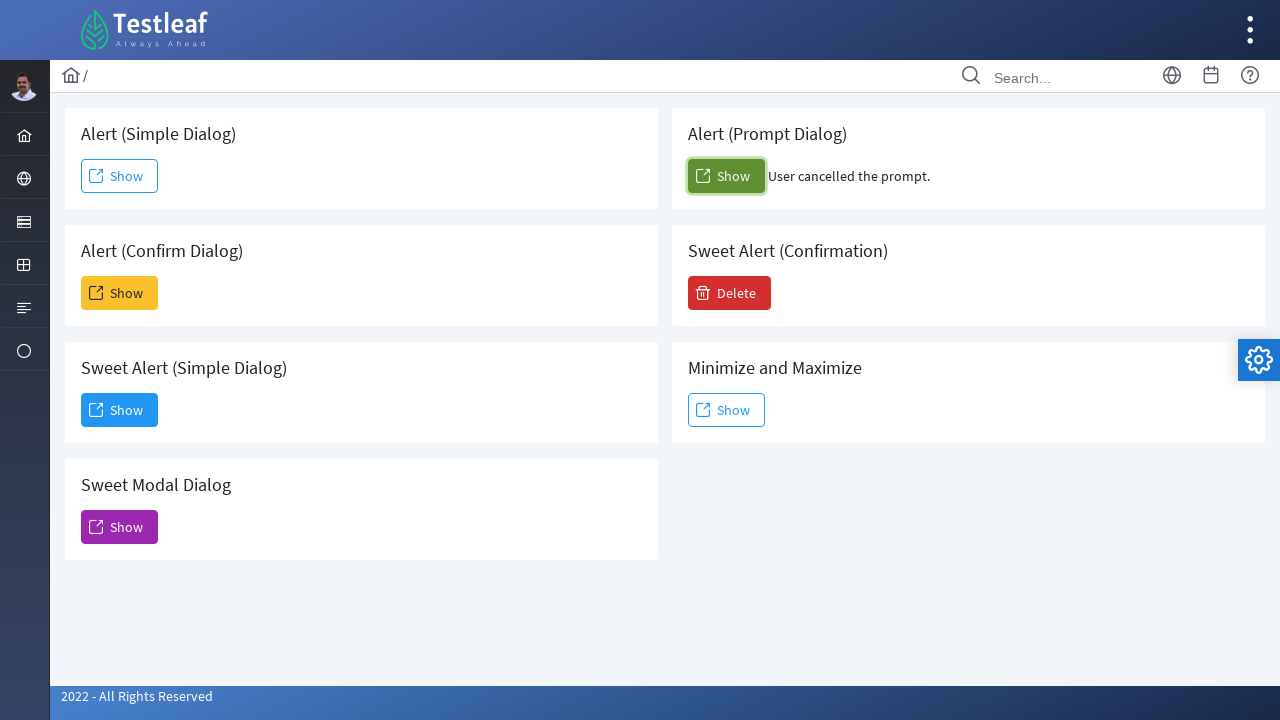

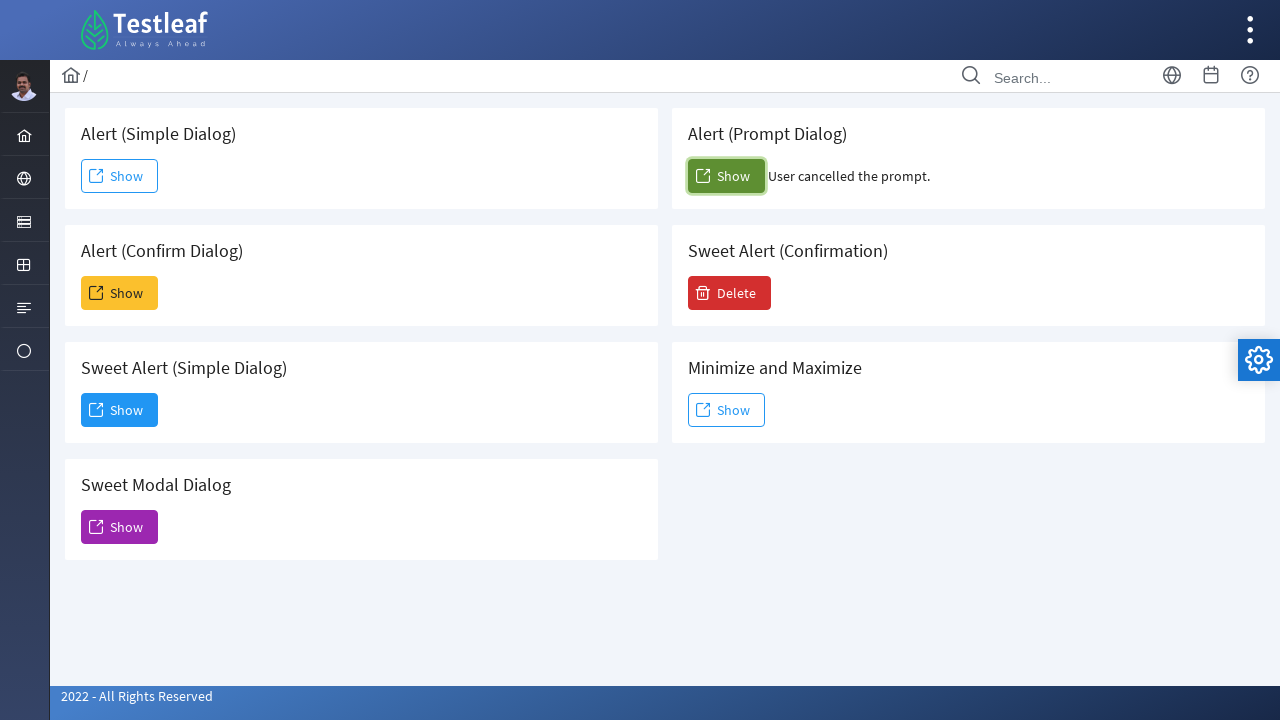